Tests search functionality on an e-commerce demo site by searching for "for" keyword and verifying the search results match expected book titles

Starting URL: https://danube-web.shop/

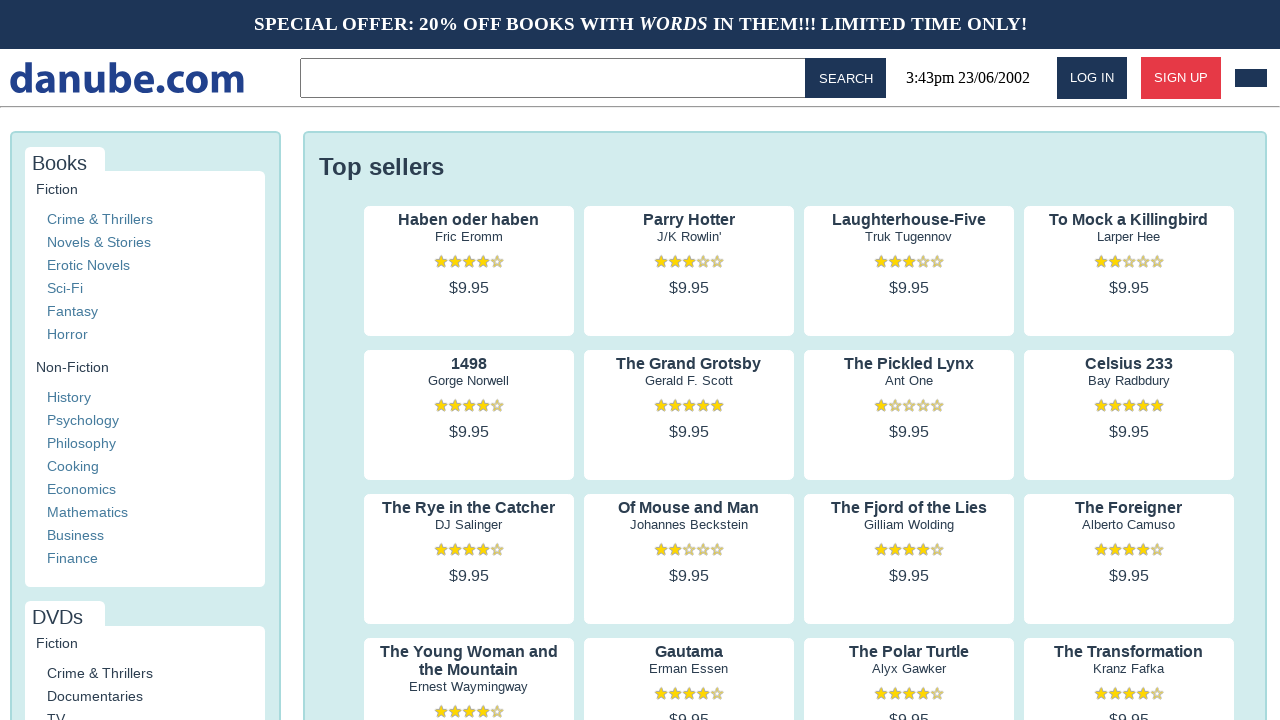

Clicked on search input field at (556, 78) on .topbar > input
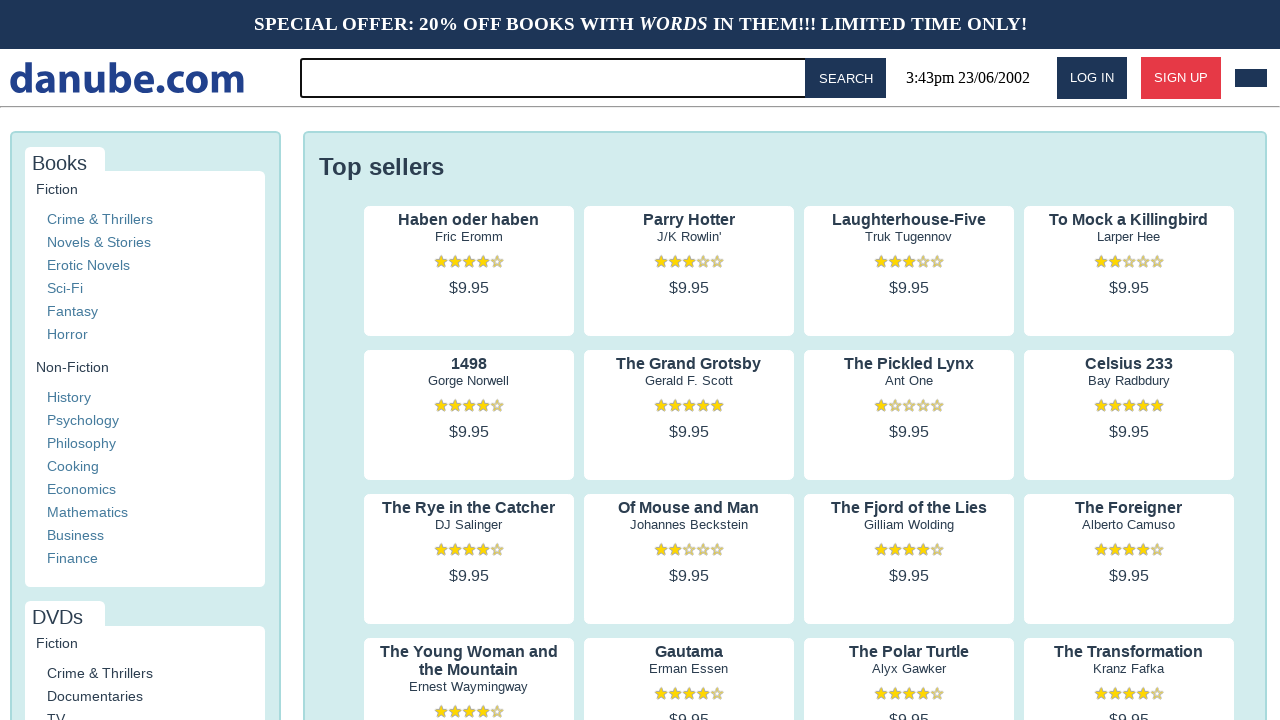

Filled search input with keyword 'for' on .topbar > input
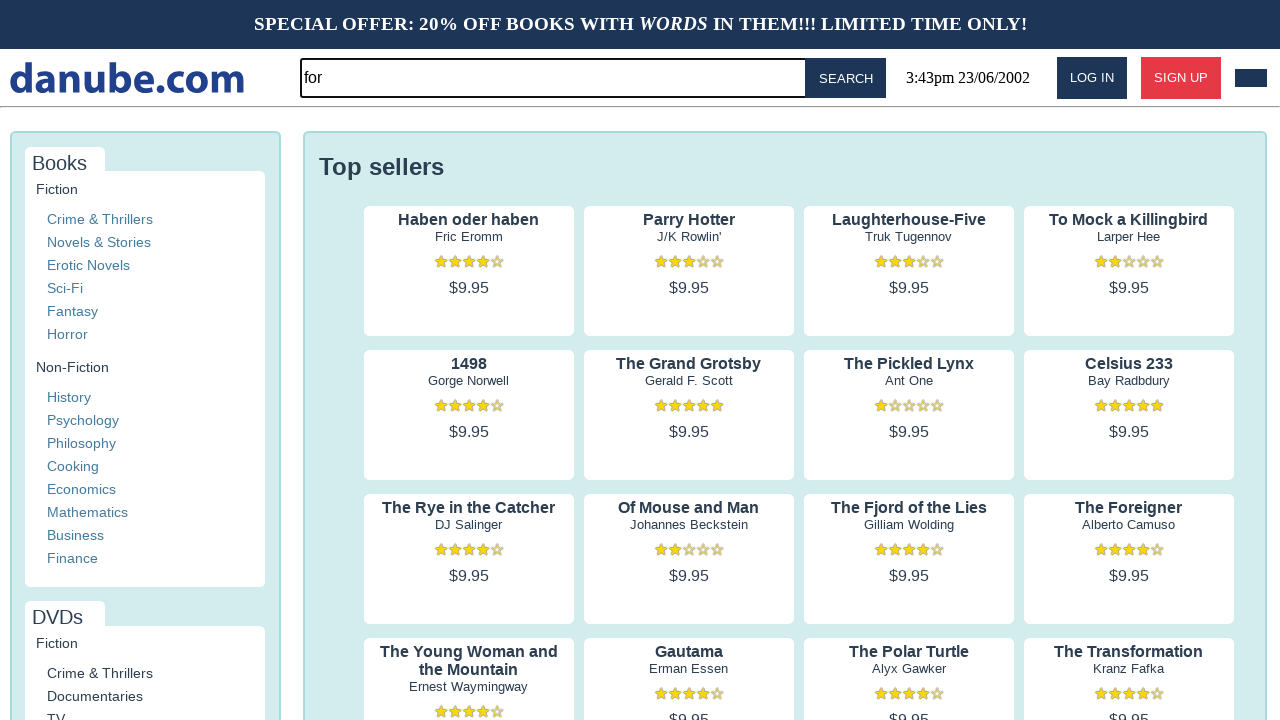

Clicked search button to execute search at (846, 78) on #button-search
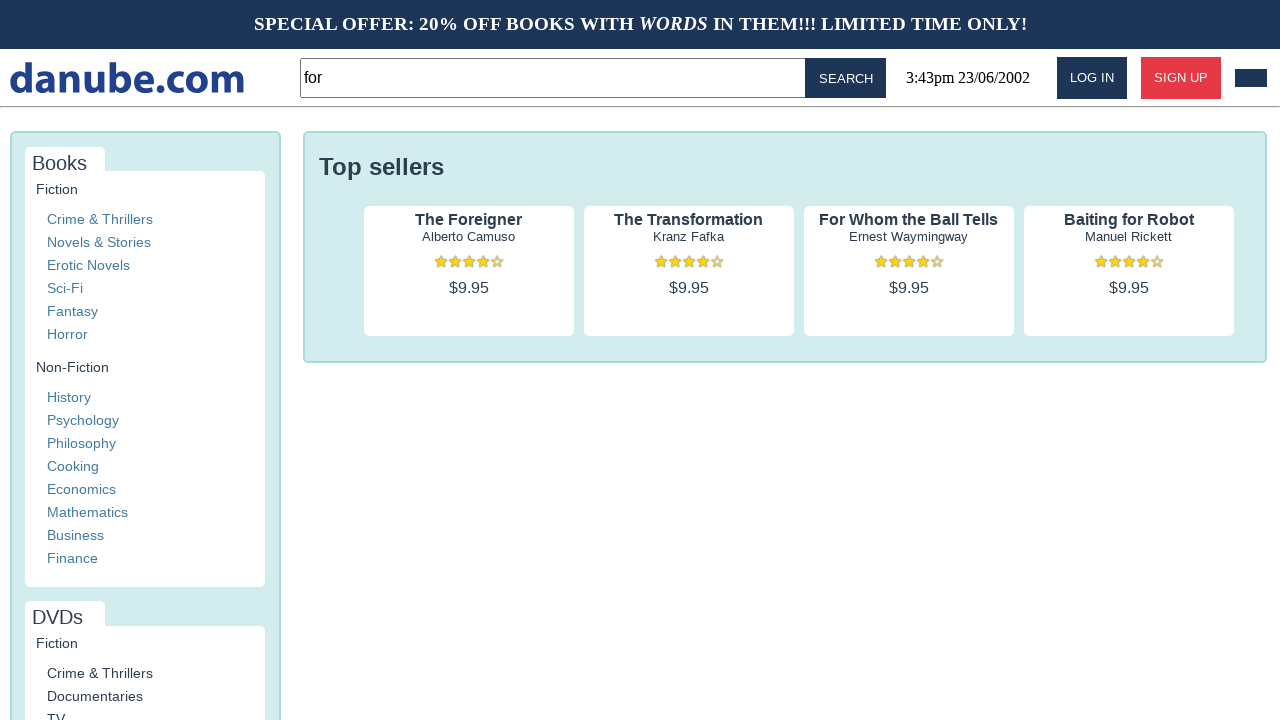

Search results loaded successfully
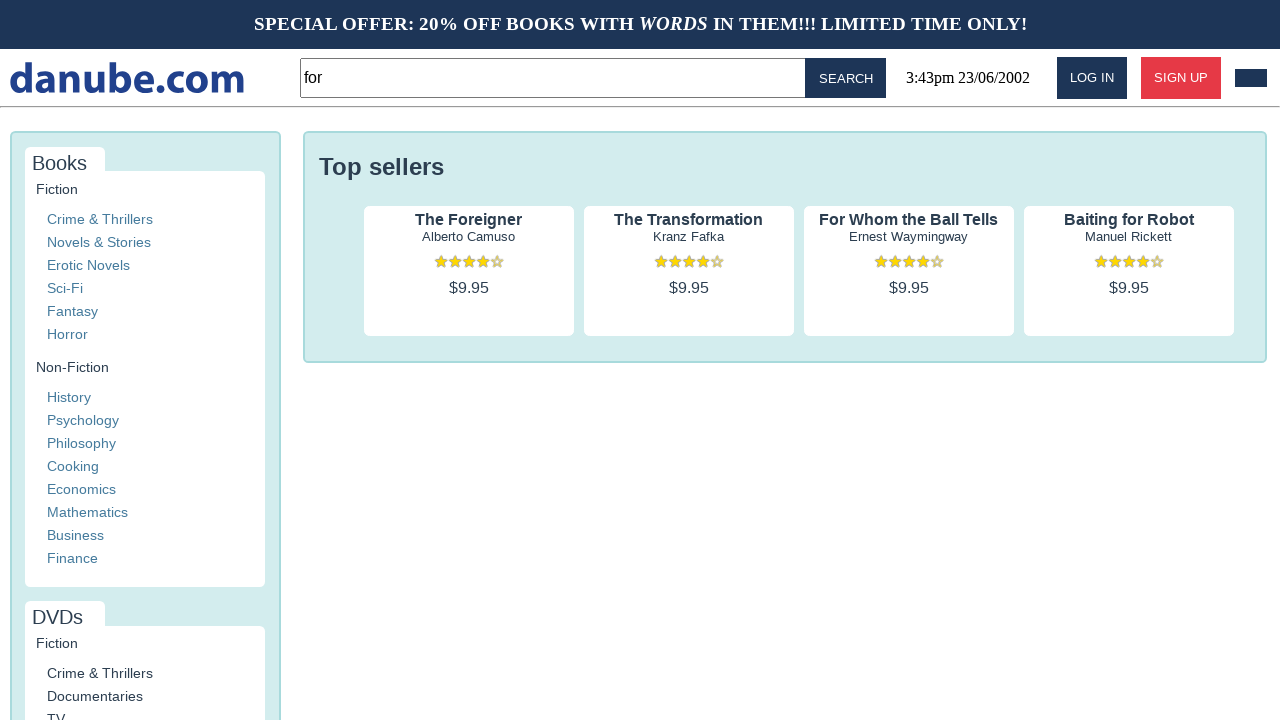

Retrieved 4 search results
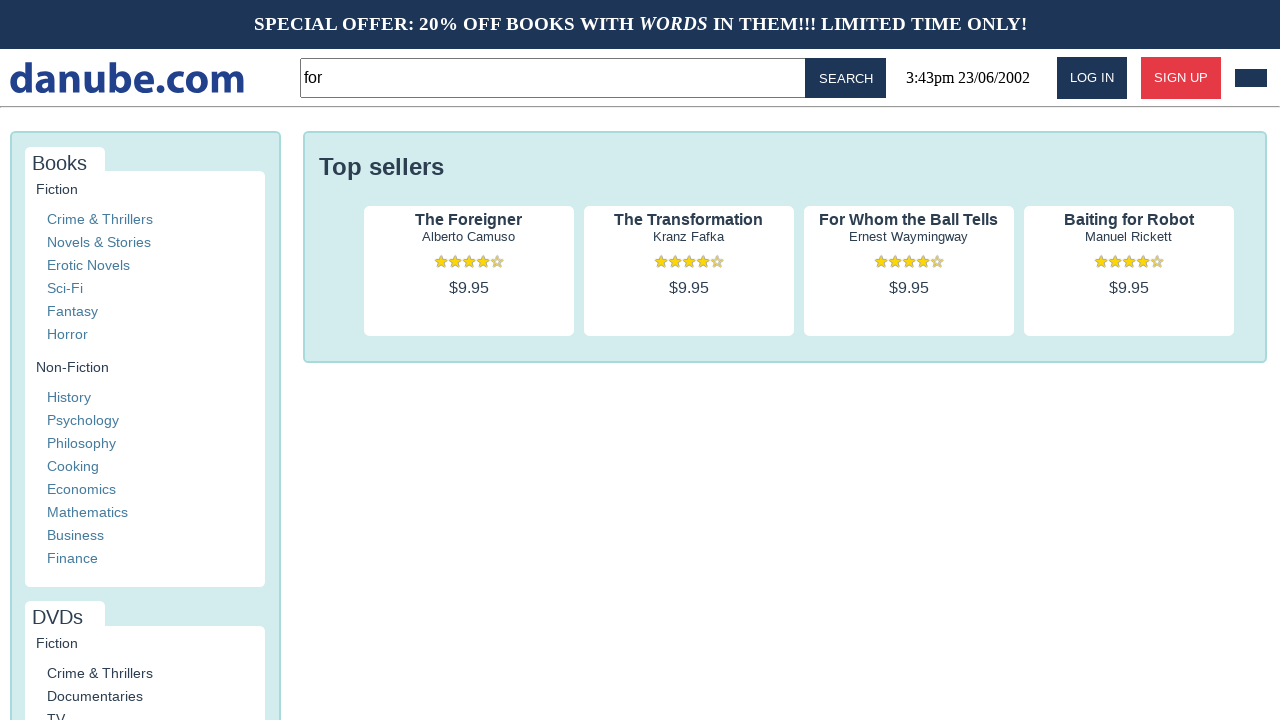

Verified that exactly 4 book results match the search keyword 'for'
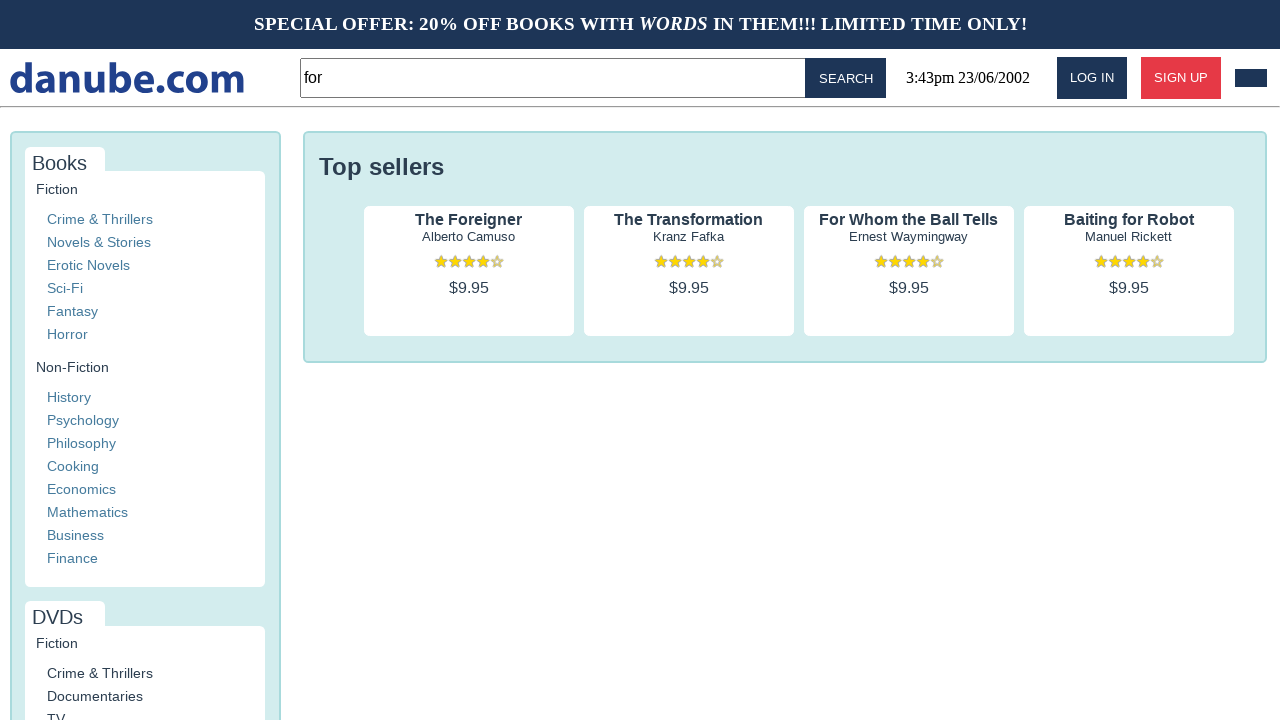

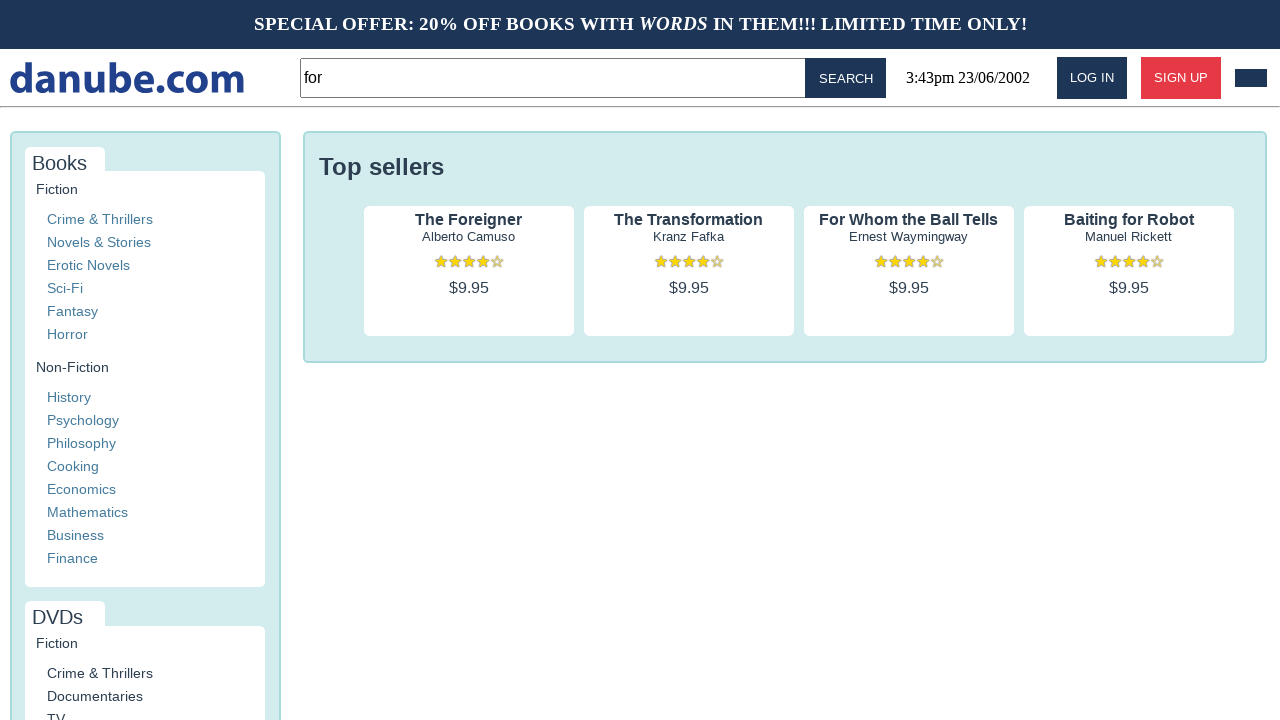